Tests form interactions on a registration page by clicking a radio button option and checking a checkbox

Starting URL: https://demo.automationtesting.in/Register.html

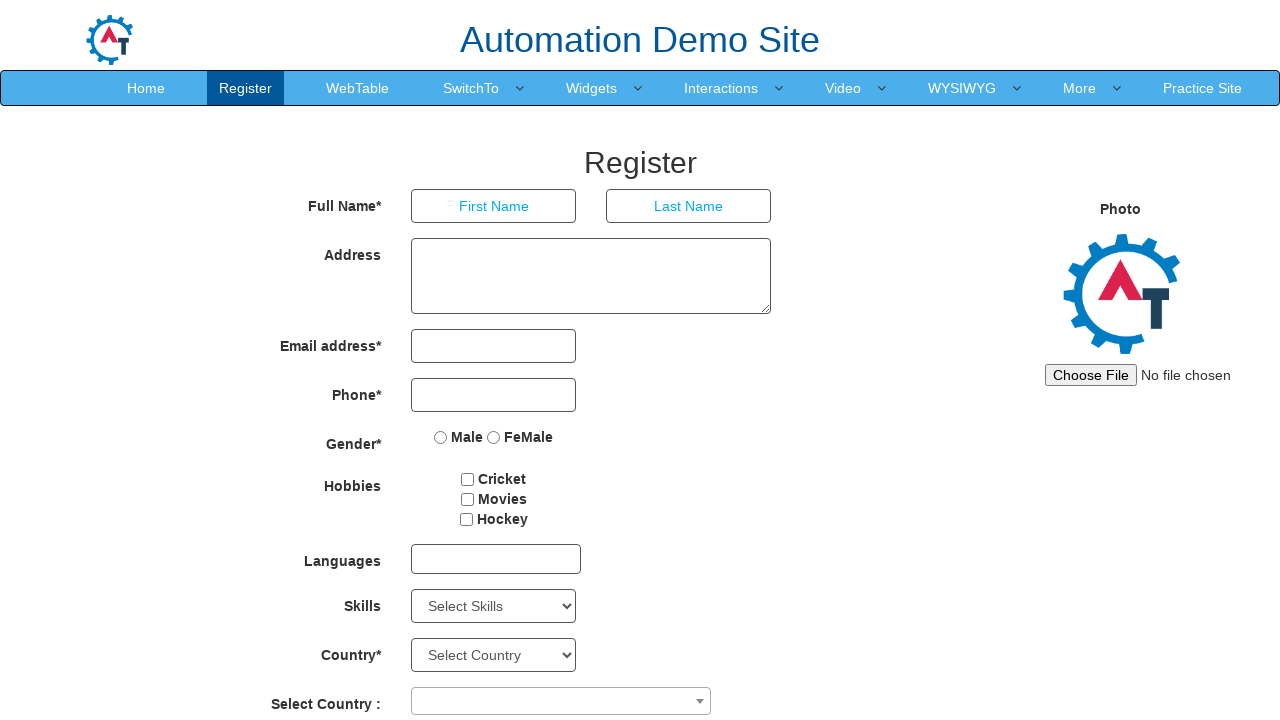

Located radio button options with name 'radiooptions'
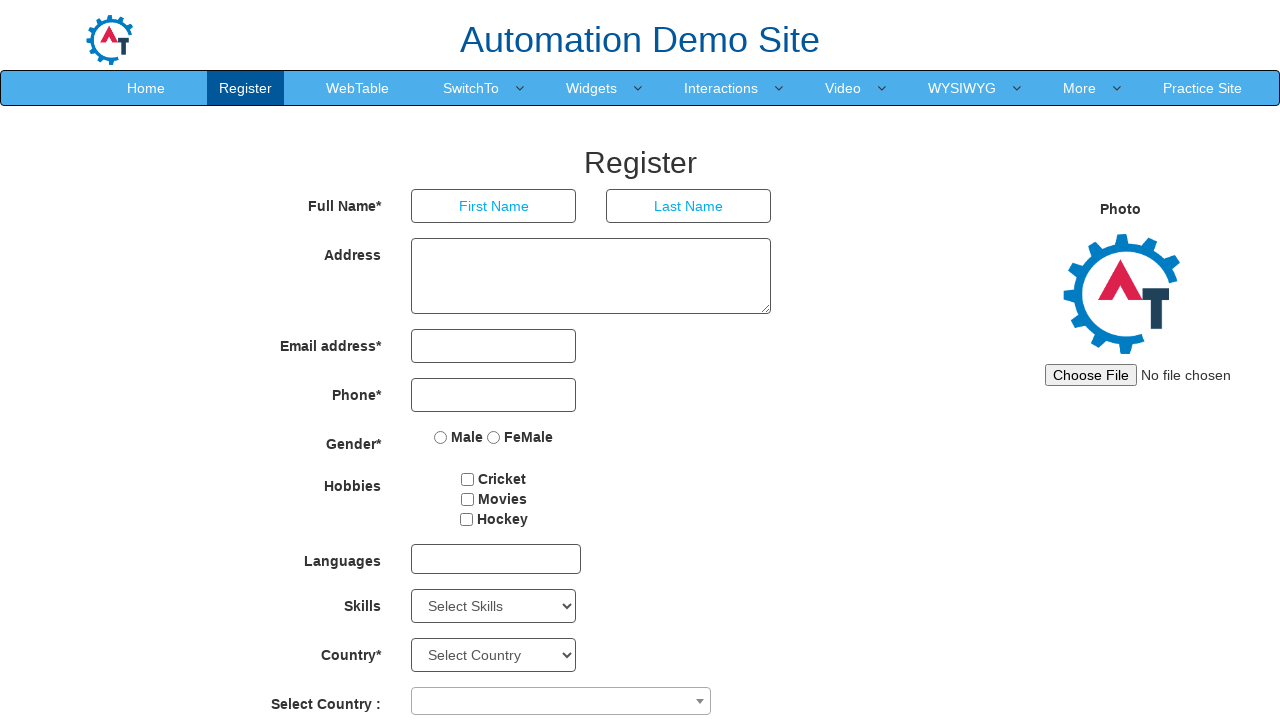

Clicked the first radio button option at (441, 437) on input[name='radiooptions'] >> nth=0
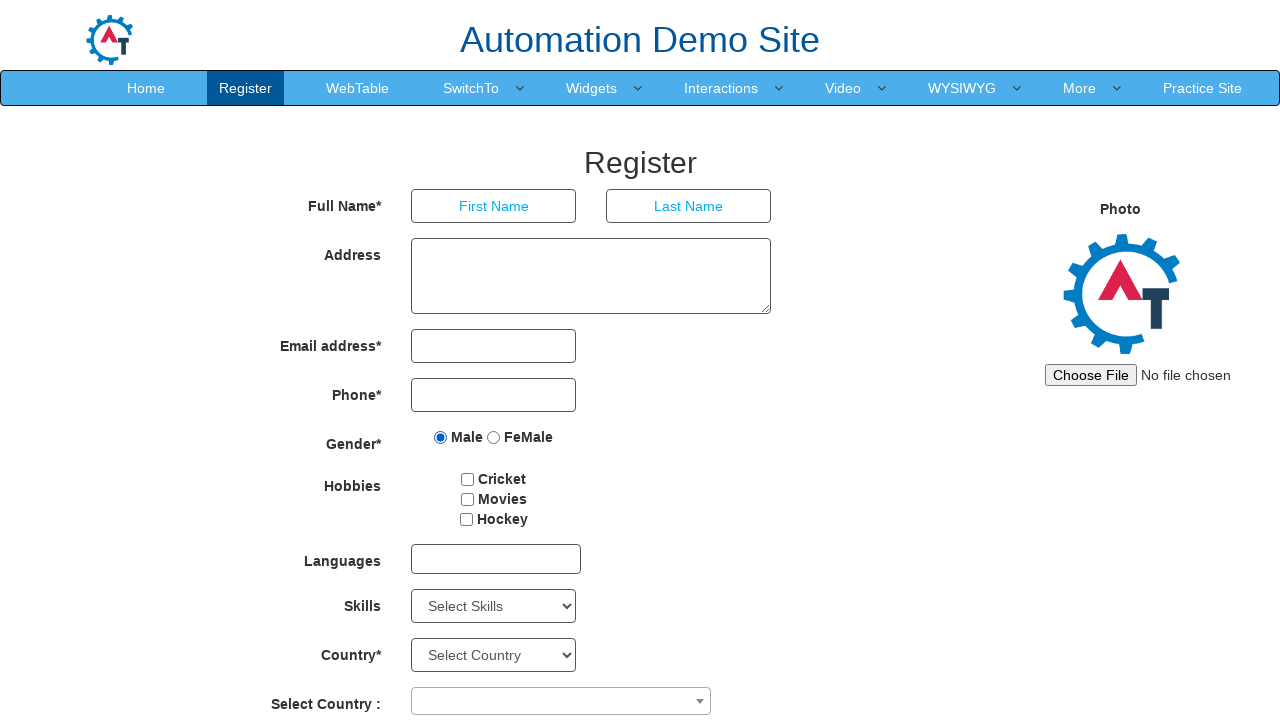

Clicked checkbox2 at (467, 499) on #checkbox2
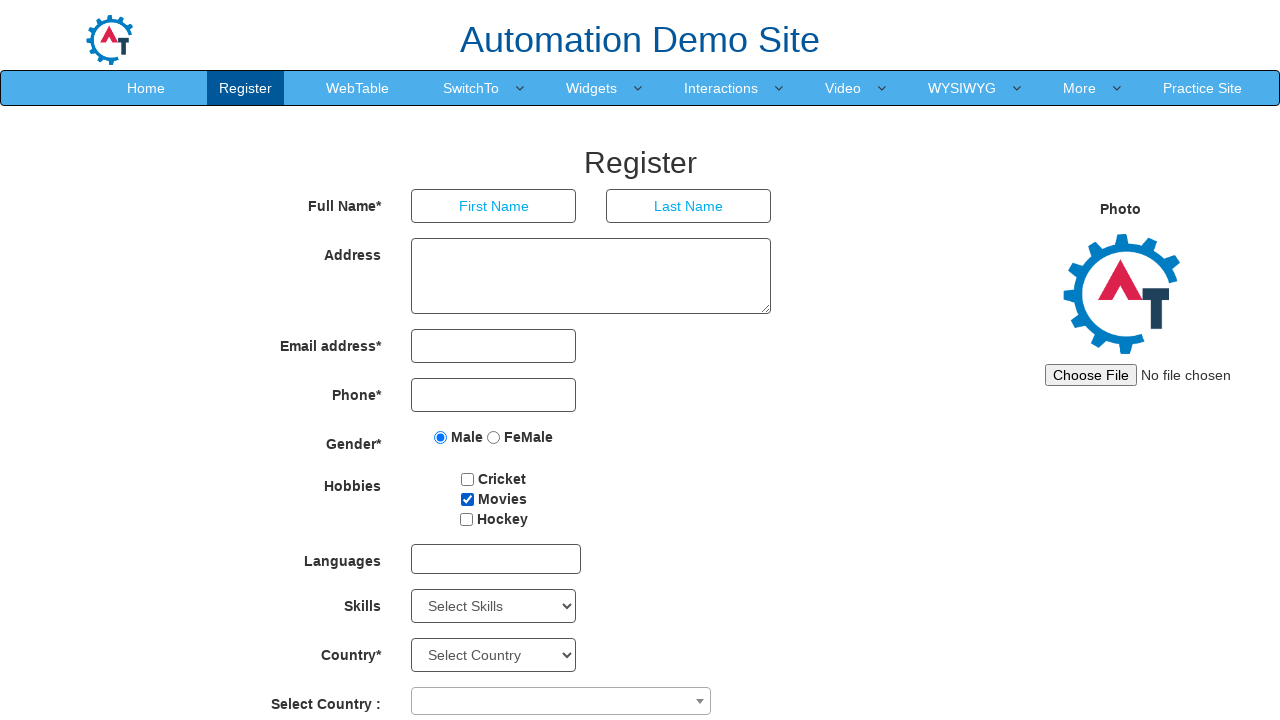

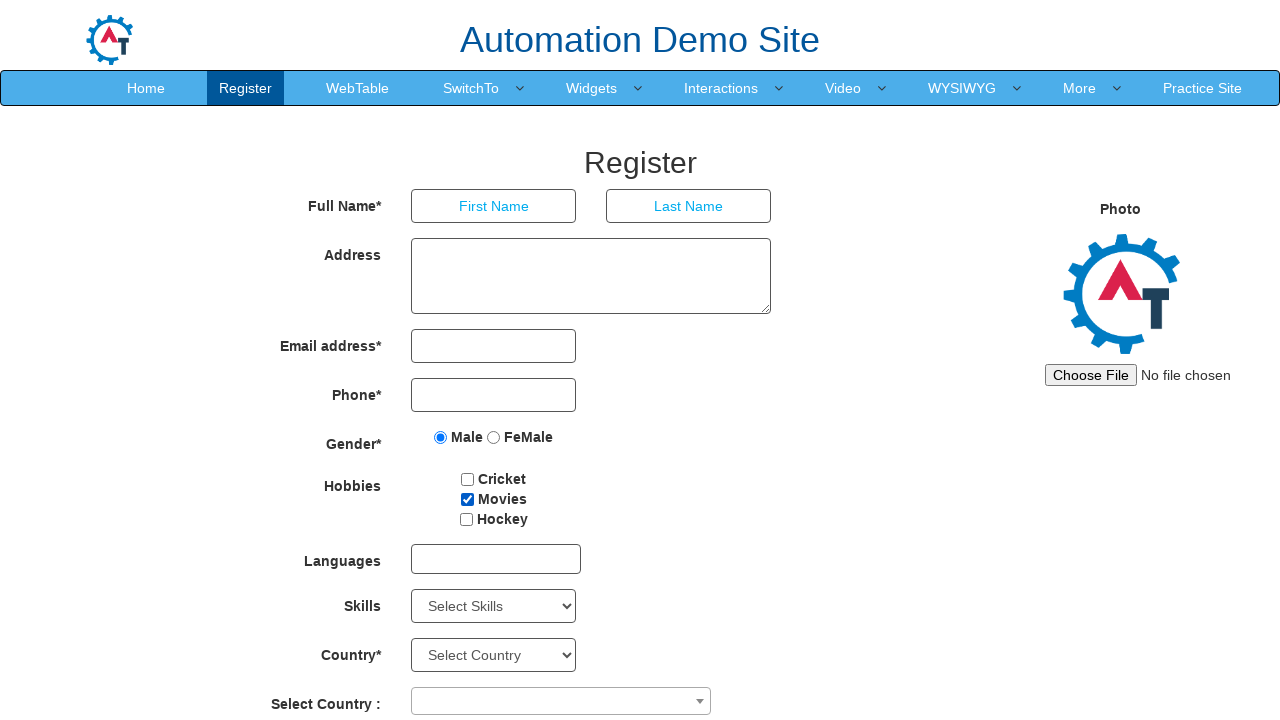